Tests password confirmation validation by entering mismatched passwords

Starting URL: https://alada.vn/tai-khoan/dang-ky.html

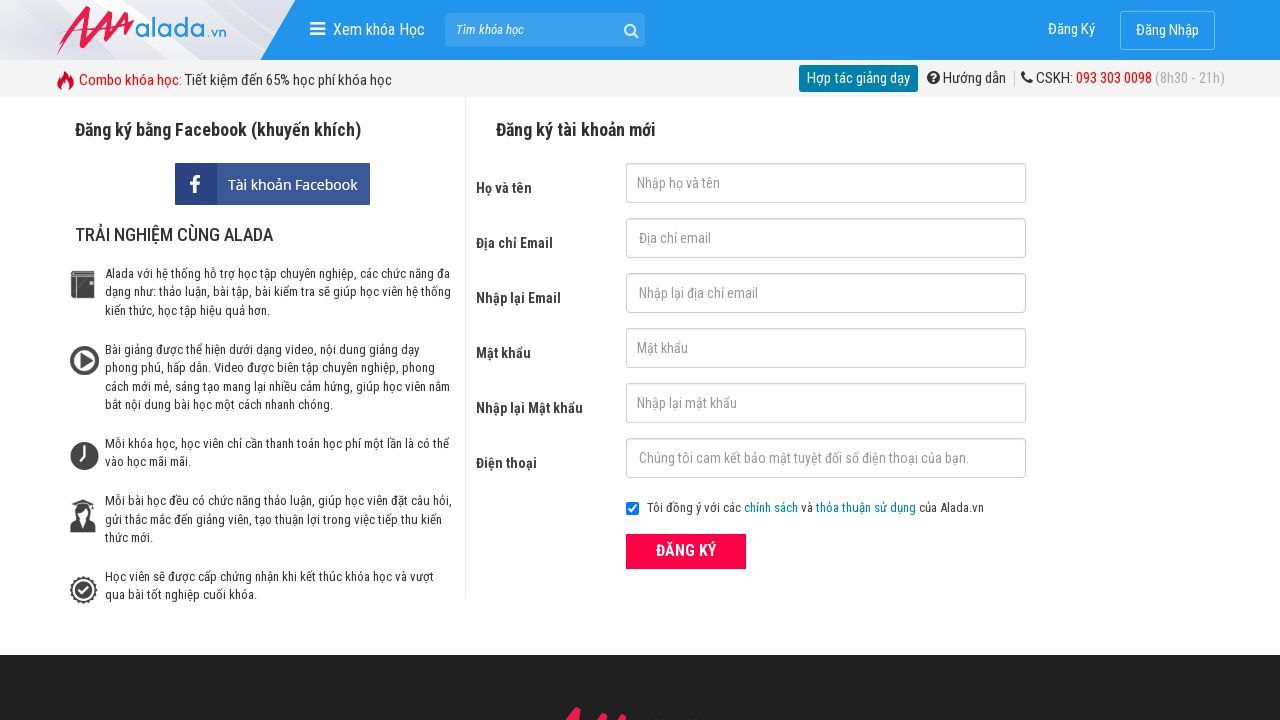

Filled password field with '12345678' on input#txtPassword
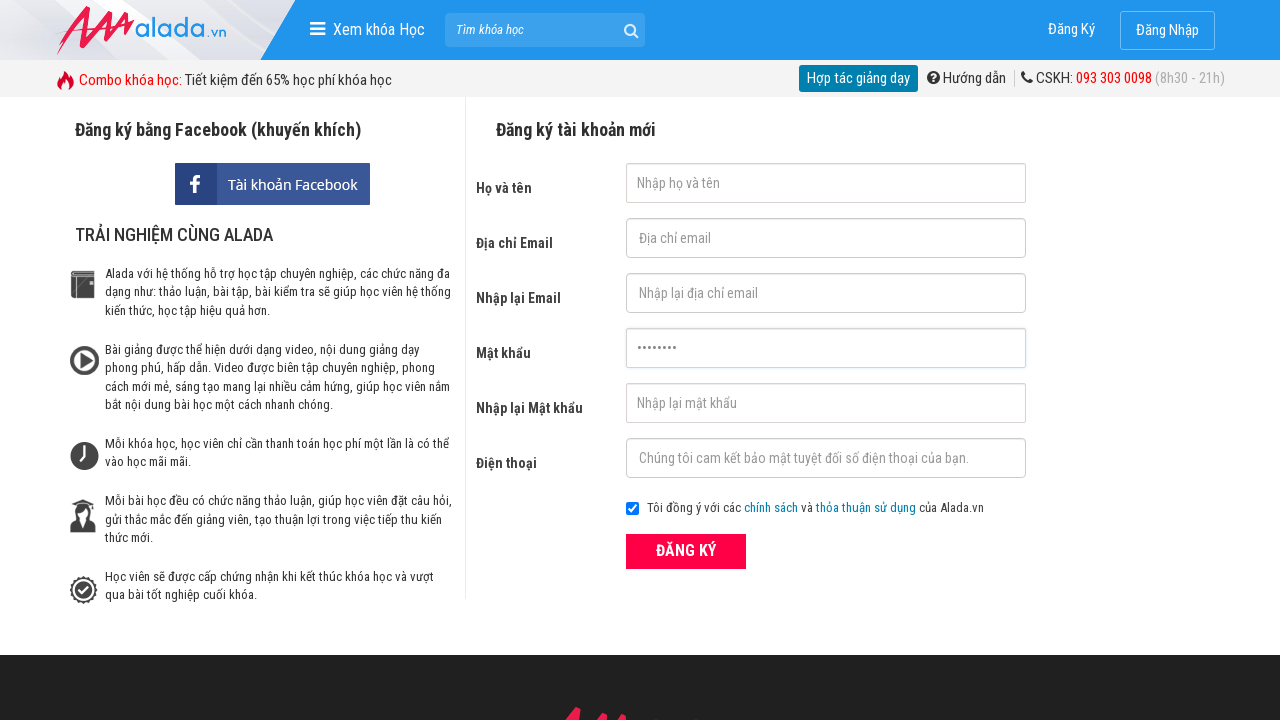

Filled confirm password field with mismatched password '1234567' on input#txtCPassword
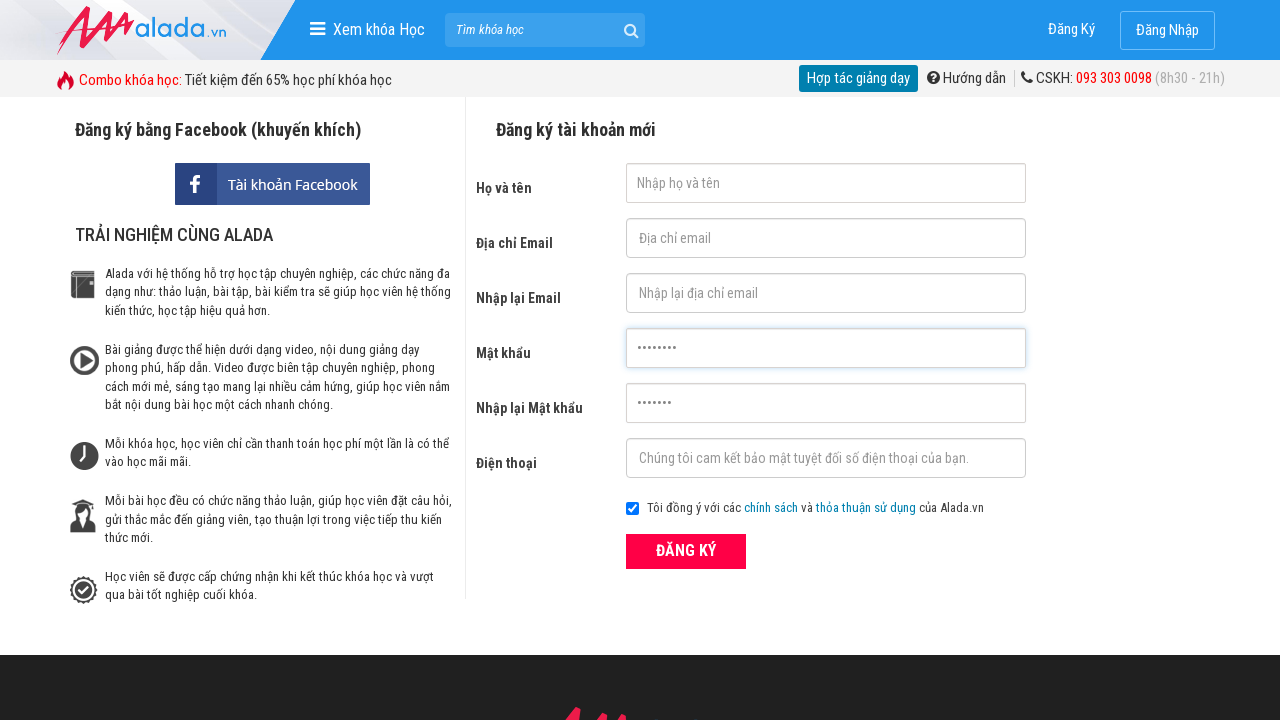

Clicked submit button to attempt registration at (686, 551) on button[type='submit']
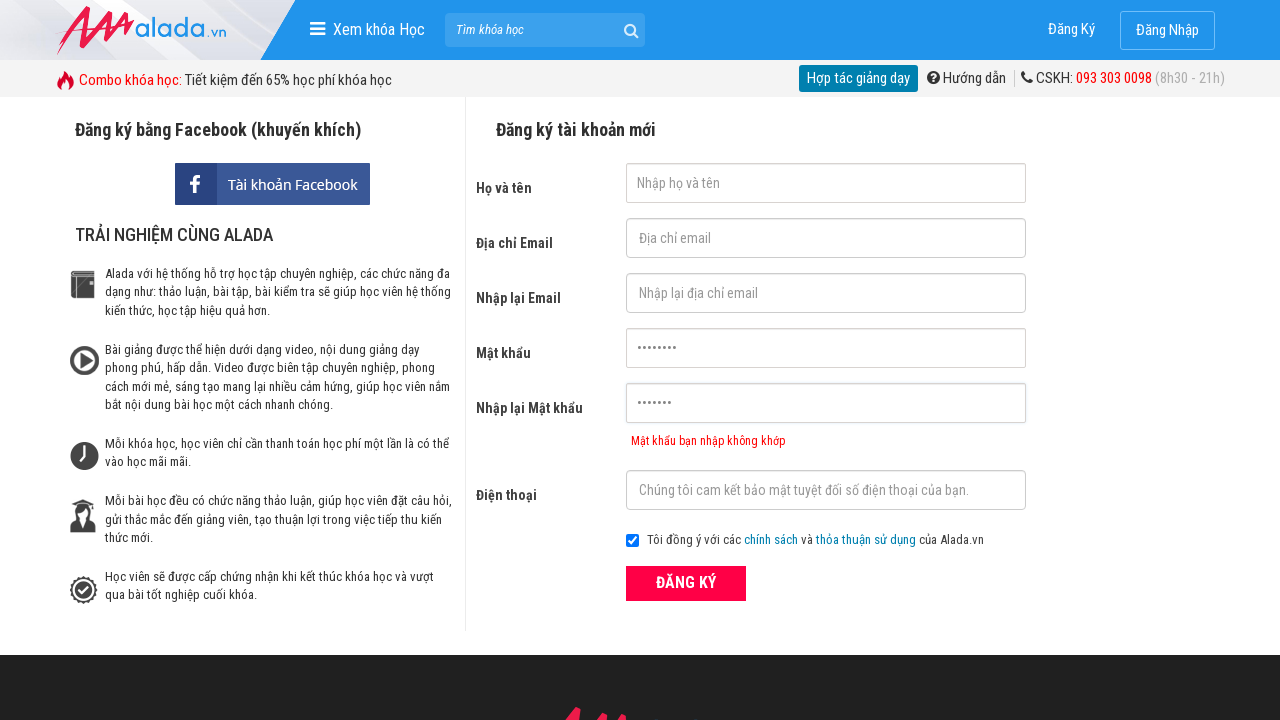

Password mismatch error message appeared
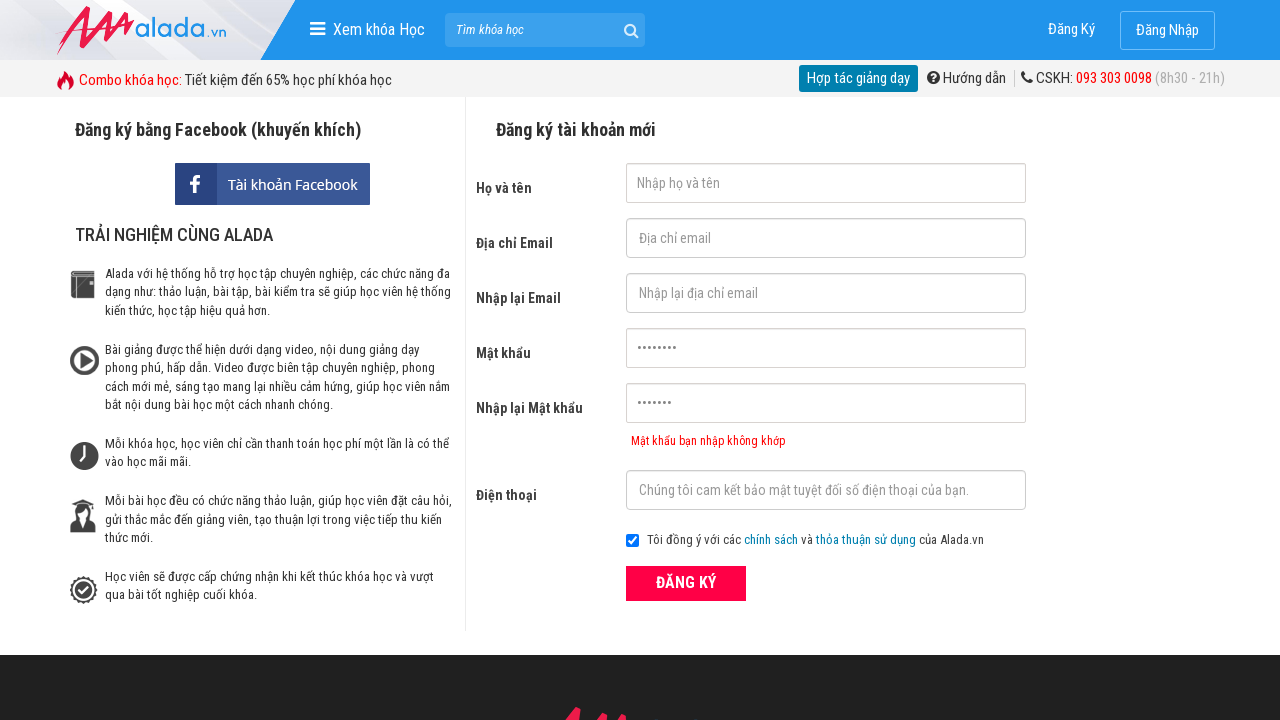

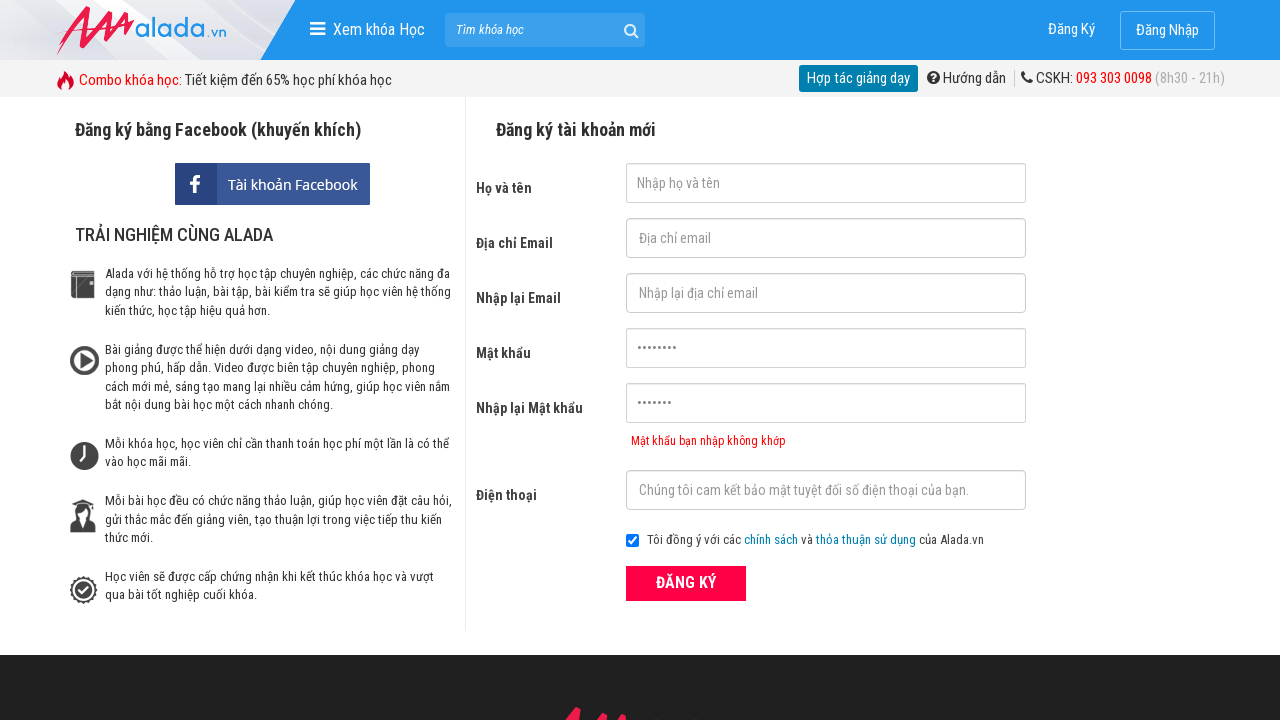